Tests checkbox functionality by ensuring both checkboxes are selected - clicks on each checkbox if it's not already selected

Starting URL: https://the-internet.herokuapp.com/checkboxes

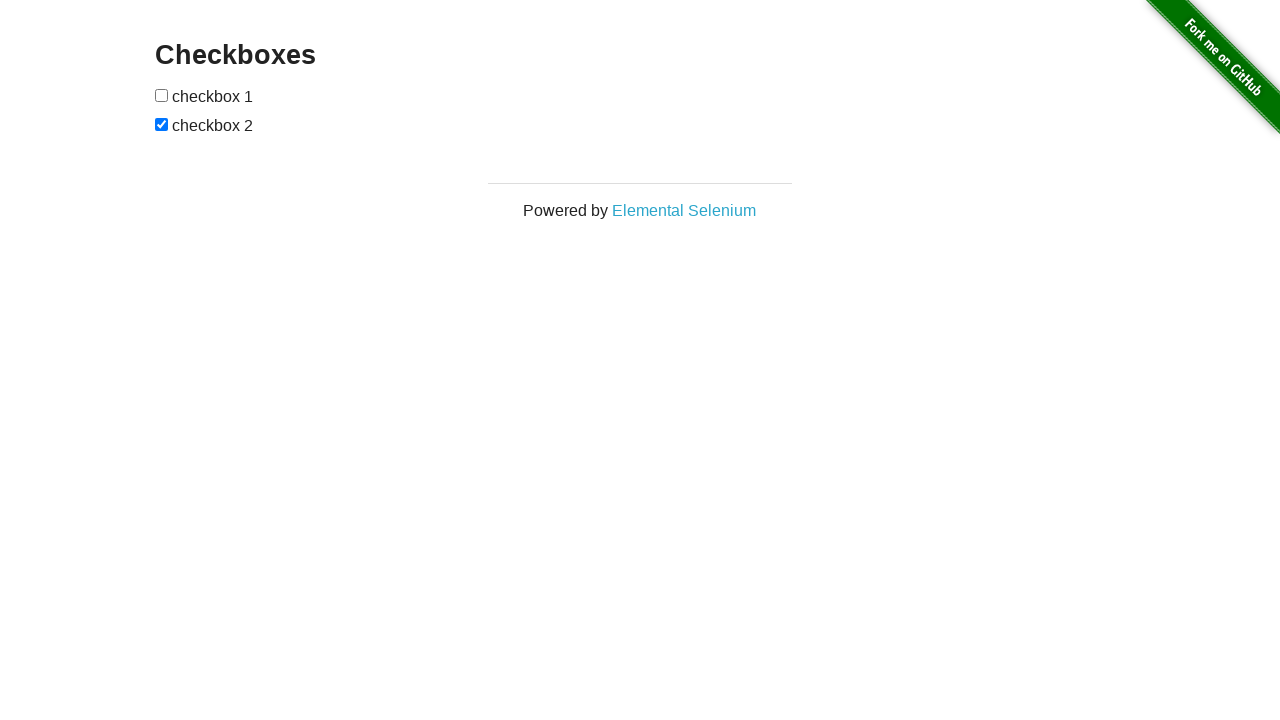

Located first checkbox element
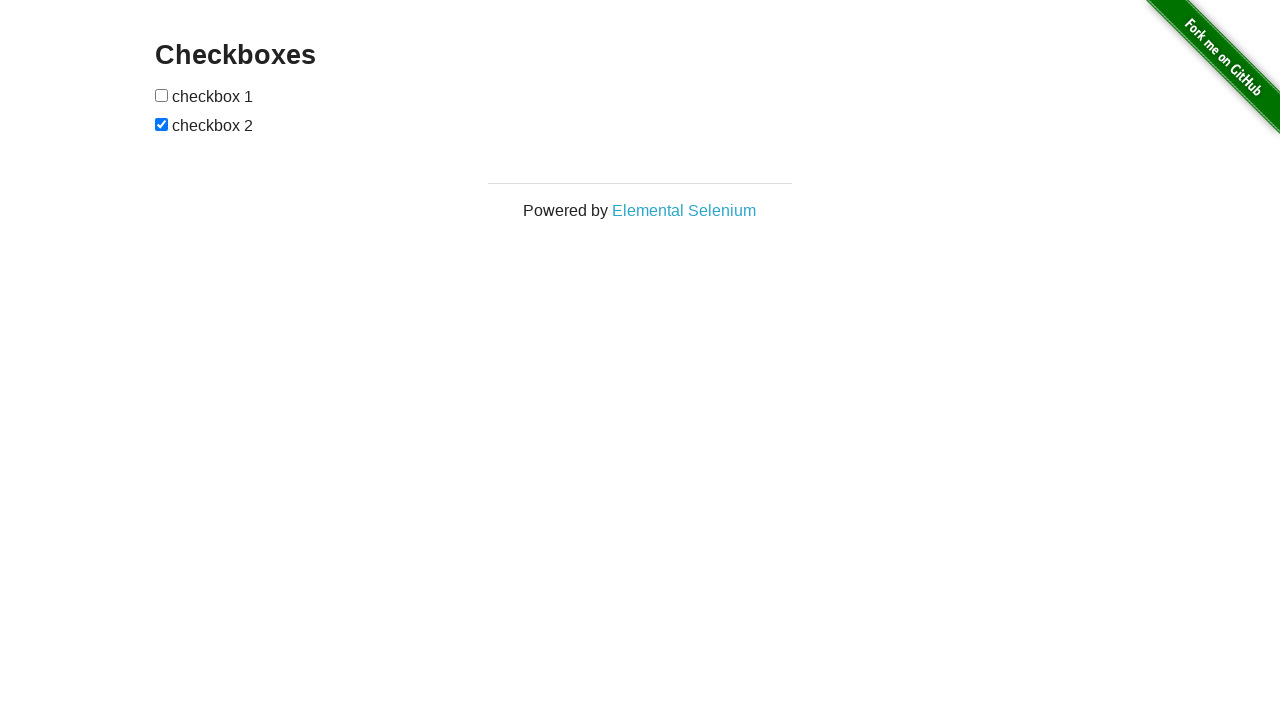

Located second checkbox element
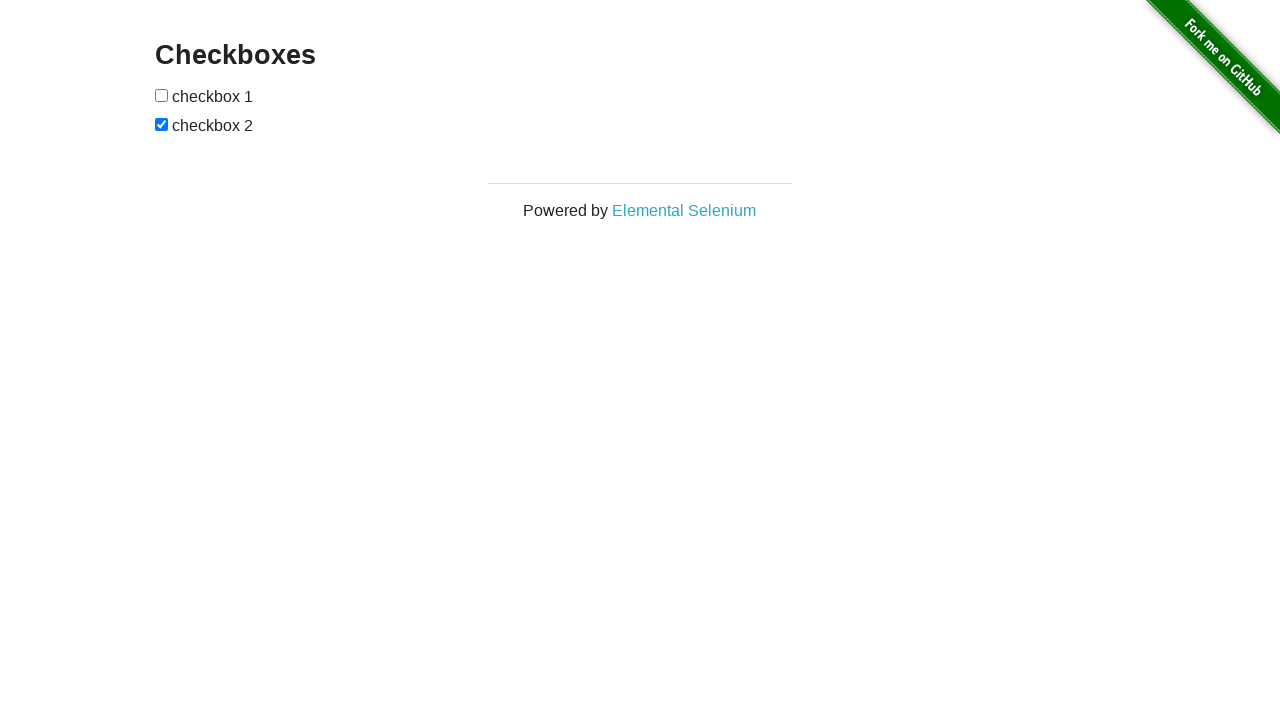

Checked first checkbox status
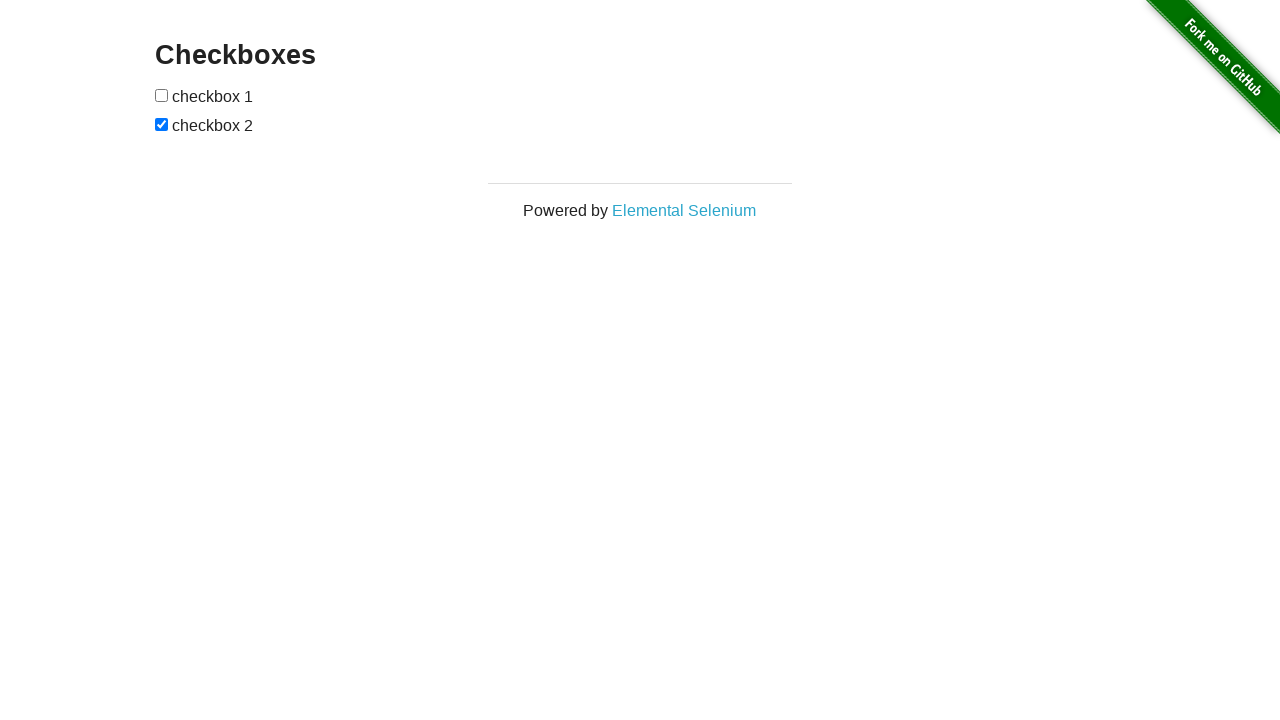

Clicked first checkbox to select it at (162, 95) on xpath=//input[@type='checkbox'] >> nth=0
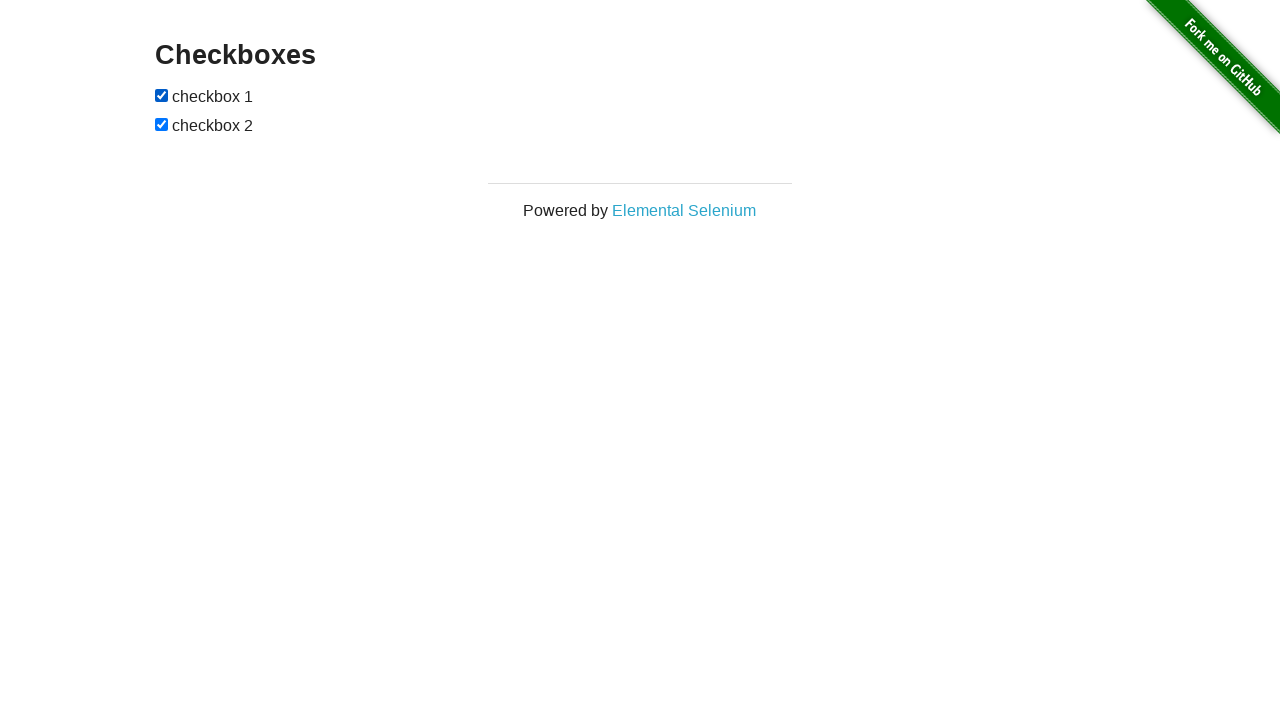

Second checkbox was already selected
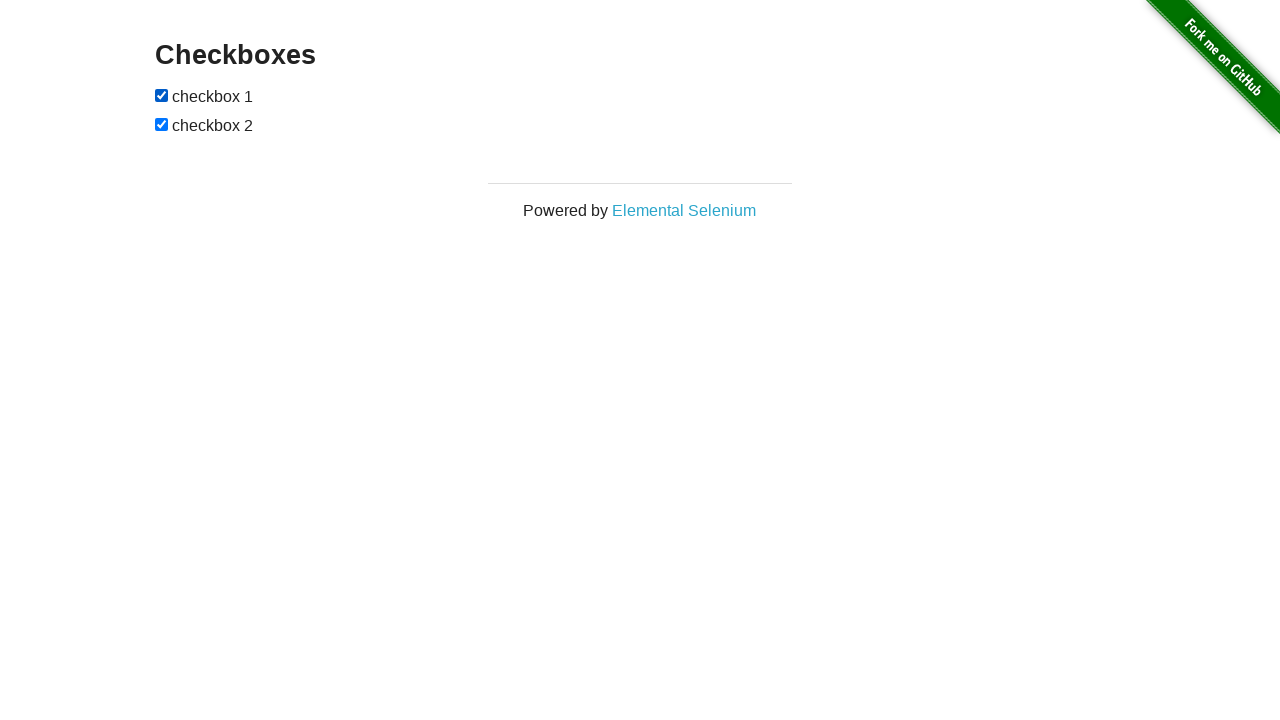

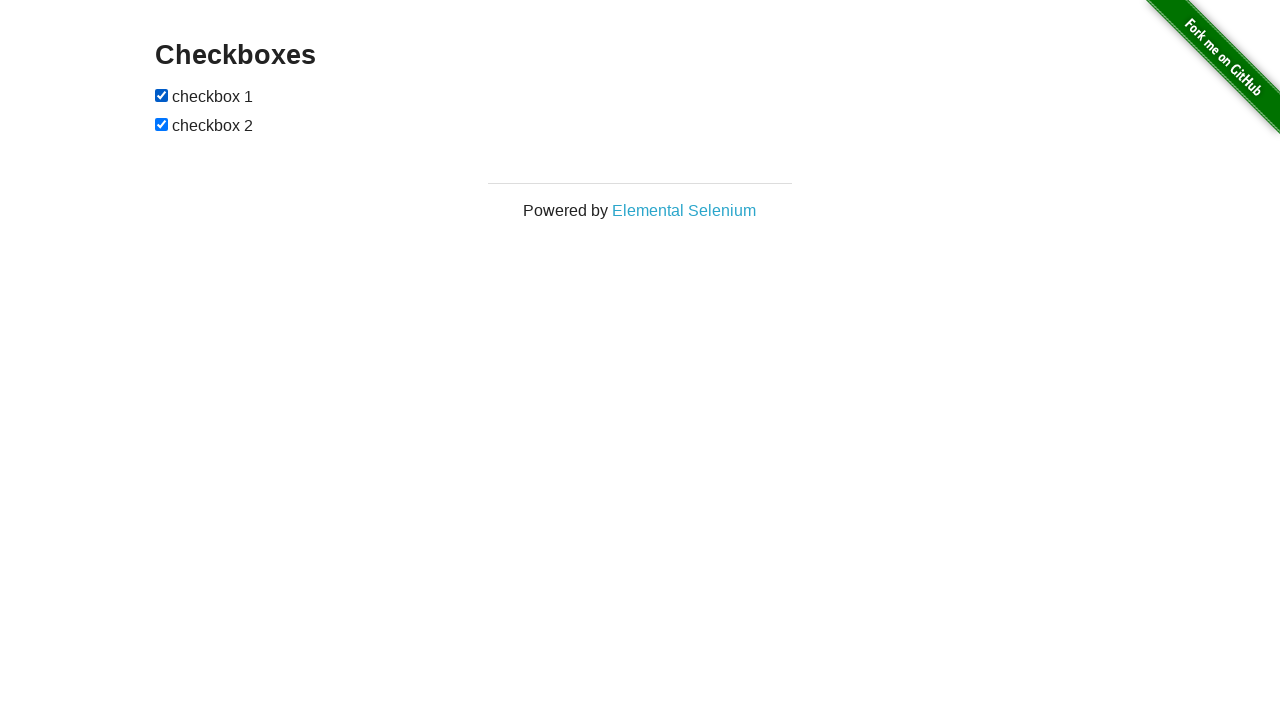